Tests text input functionality by typing "Hello World" into the username field and verifying the value was entered correctly

Starting URL: https://www.saucedemo.com/v1/

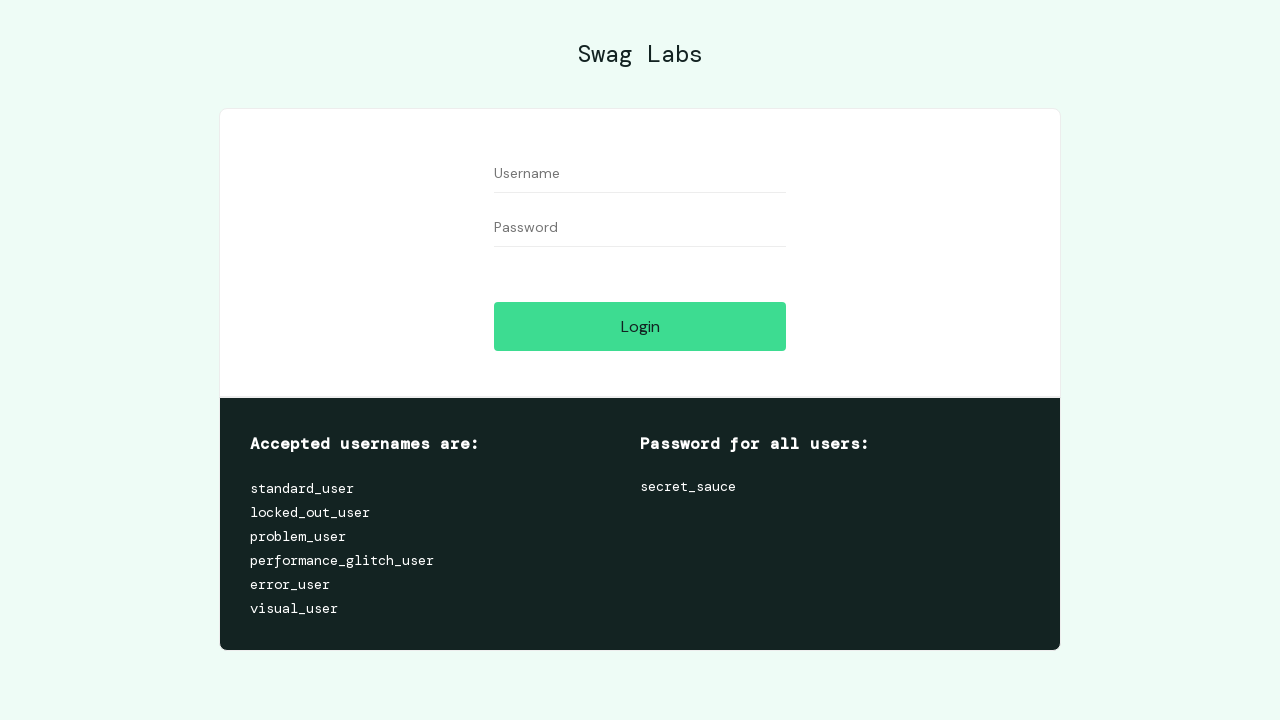

Filled username field with 'Hello World' on #user-name
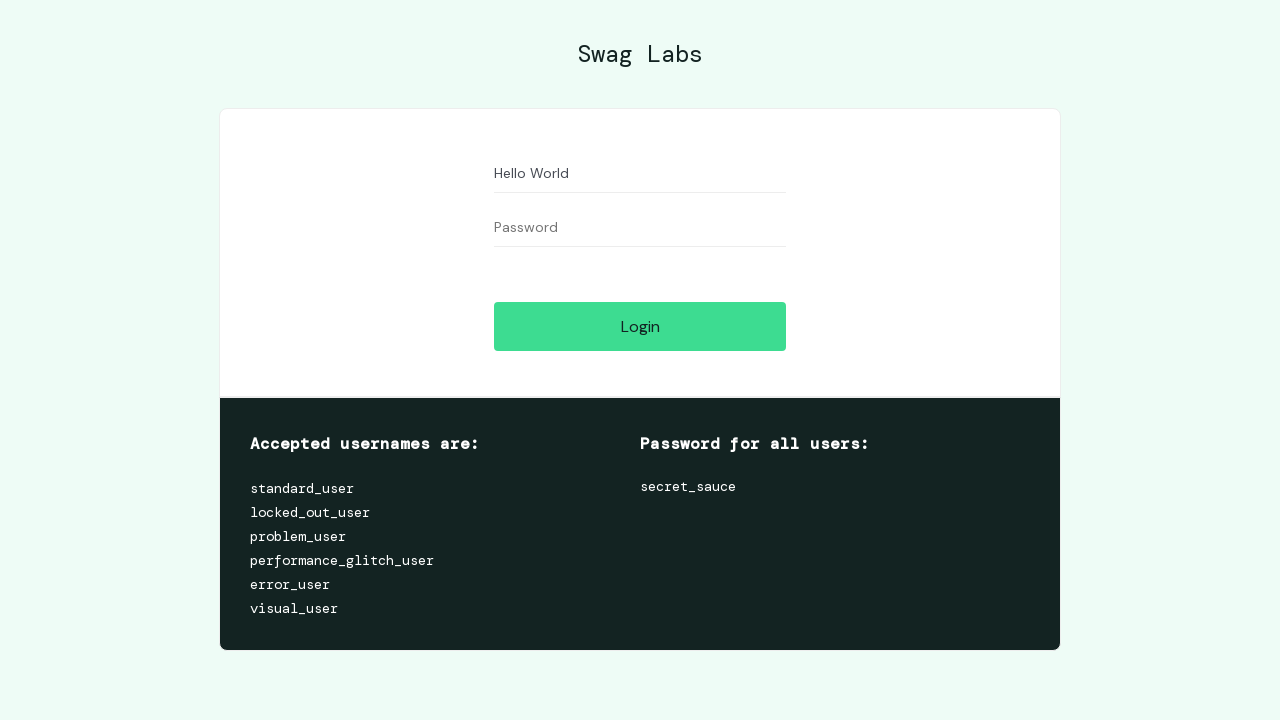

Verified username field contains 'Hello World'
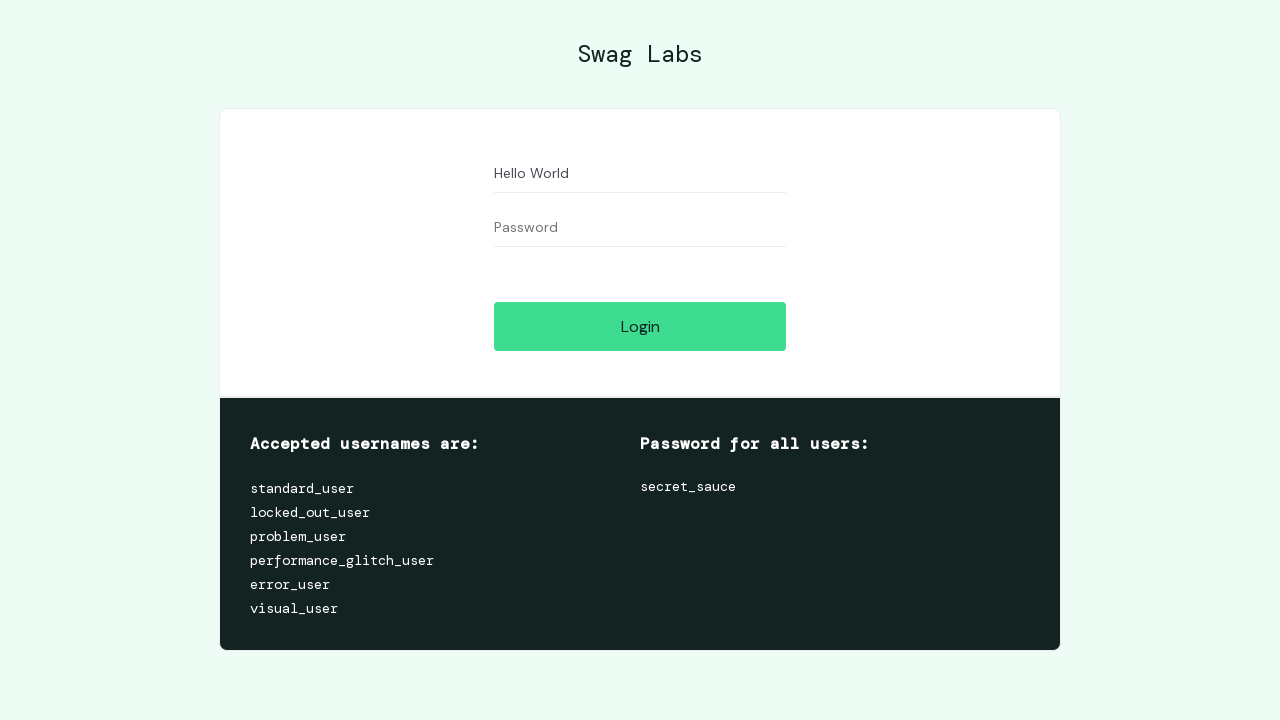

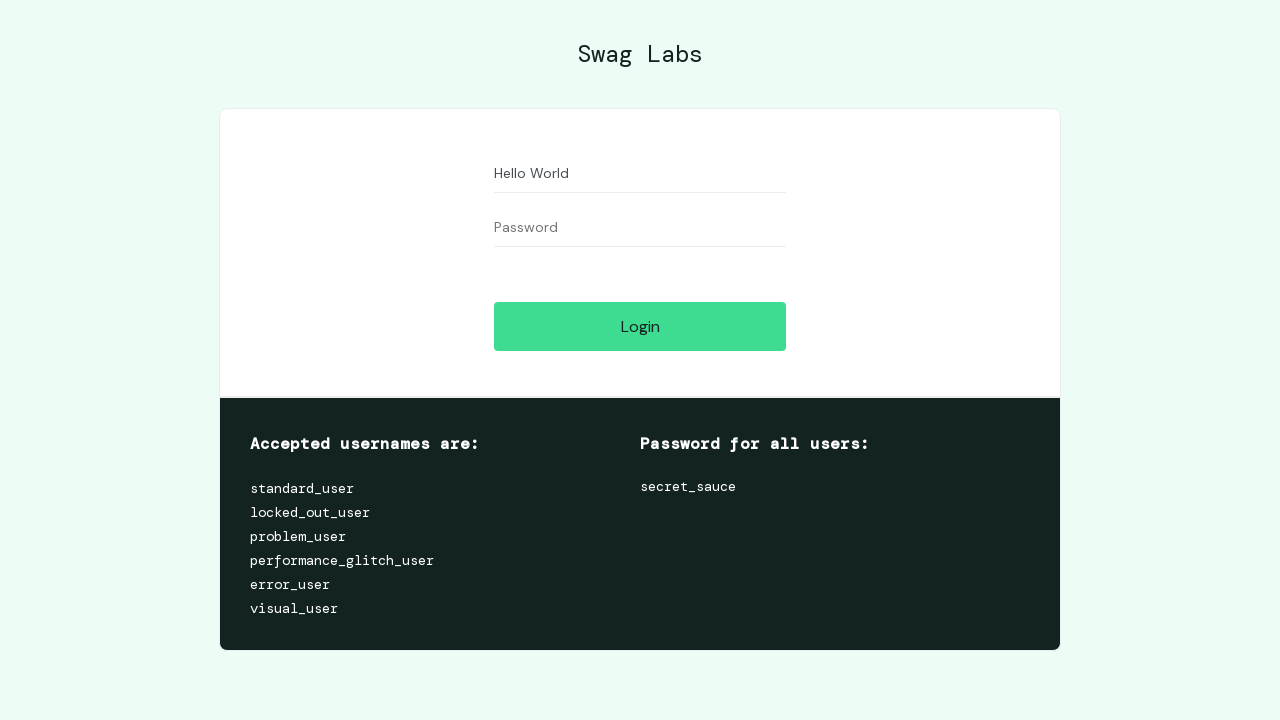